Tests checkbox functionality by clicking all three checkboxes to check them, then clicking again to uncheck them

Starting URL: https://formy-project.herokuapp.com/checkbox

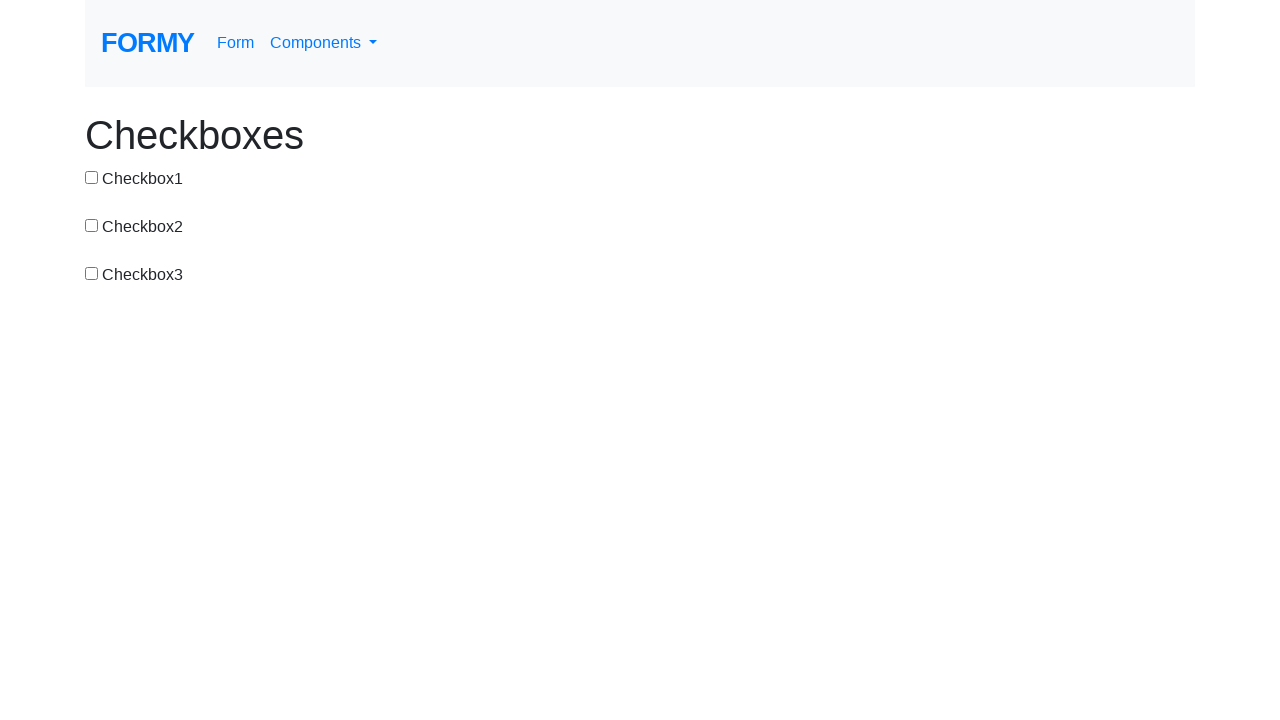

Clicked checkbox 1 to check it at (92, 177) on #checkbox-1
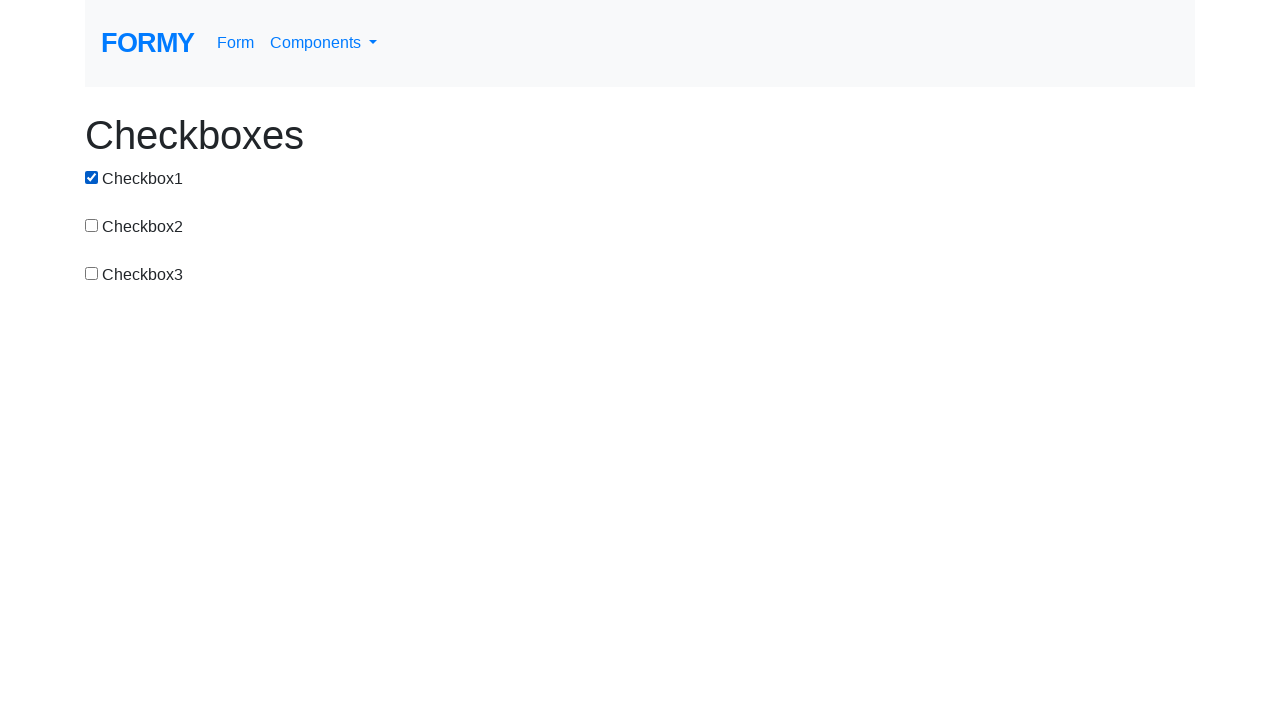

Clicked checkbox 2 to check it at (92, 225) on #checkbox-2
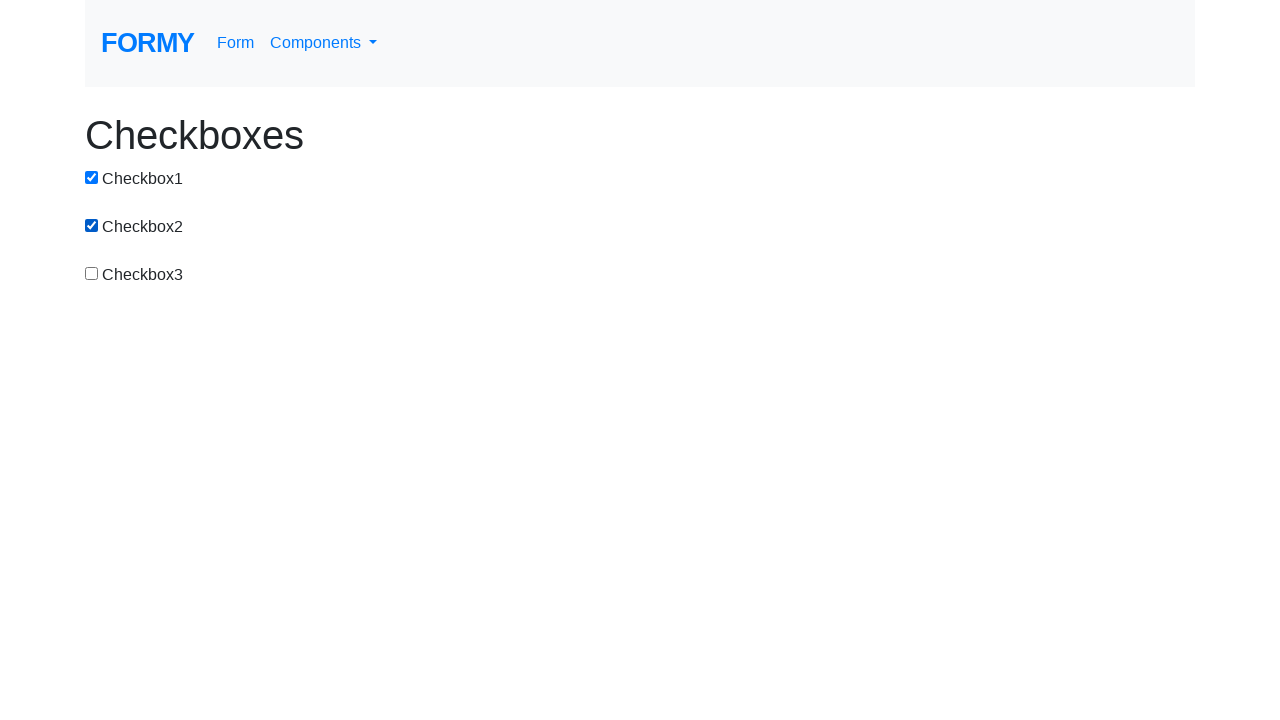

Clicked checkbox 3 to check it at (92, 273) on #checkbox-3
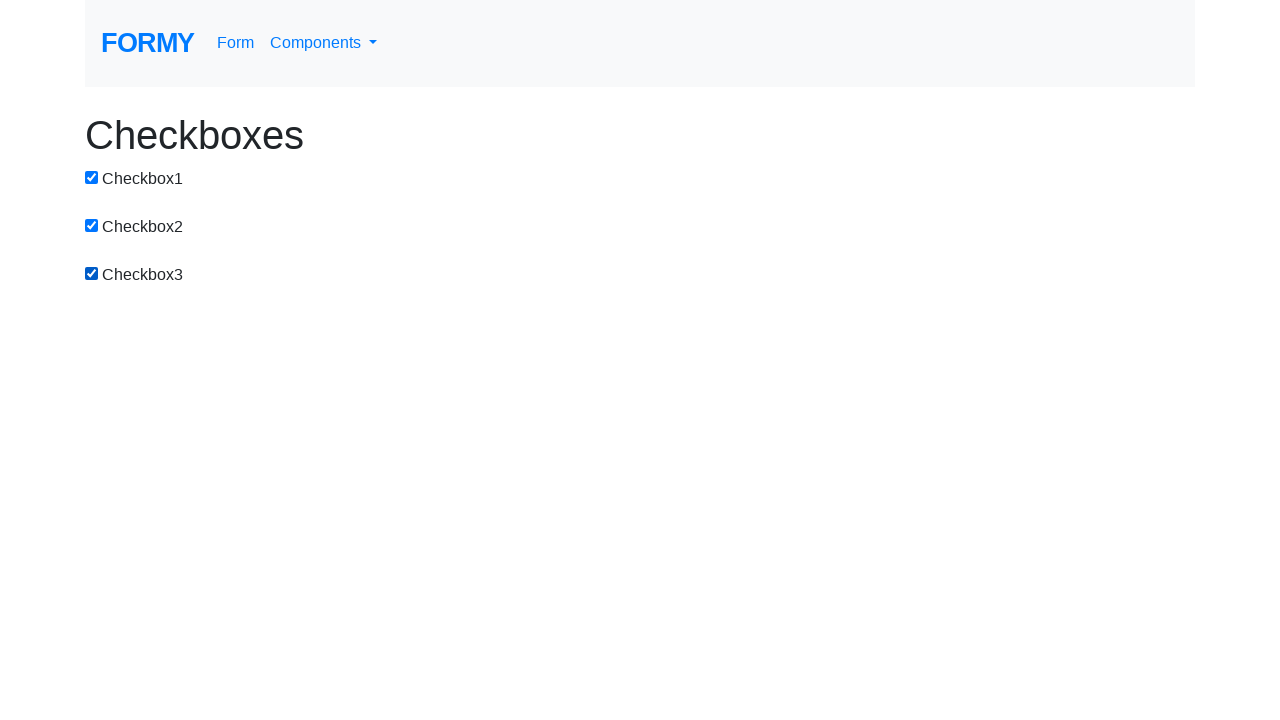

Verified checkbox 1 is checked
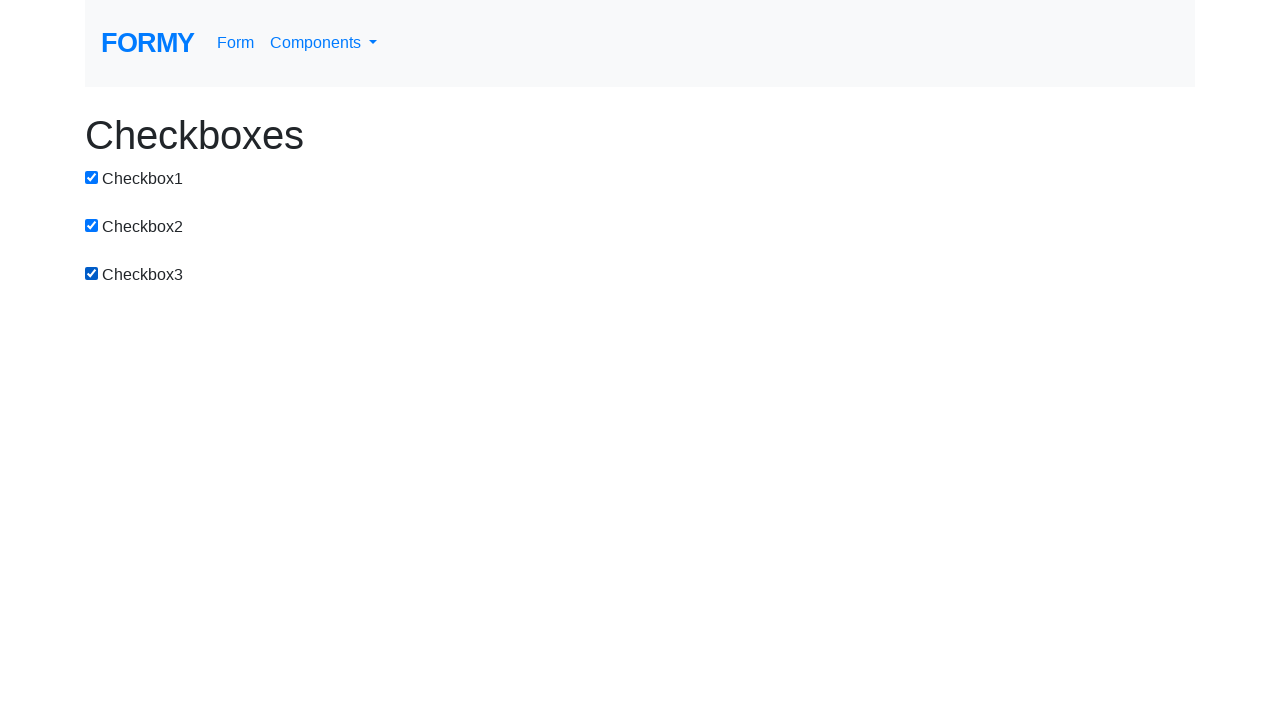

Verified checkbox 2 is checked
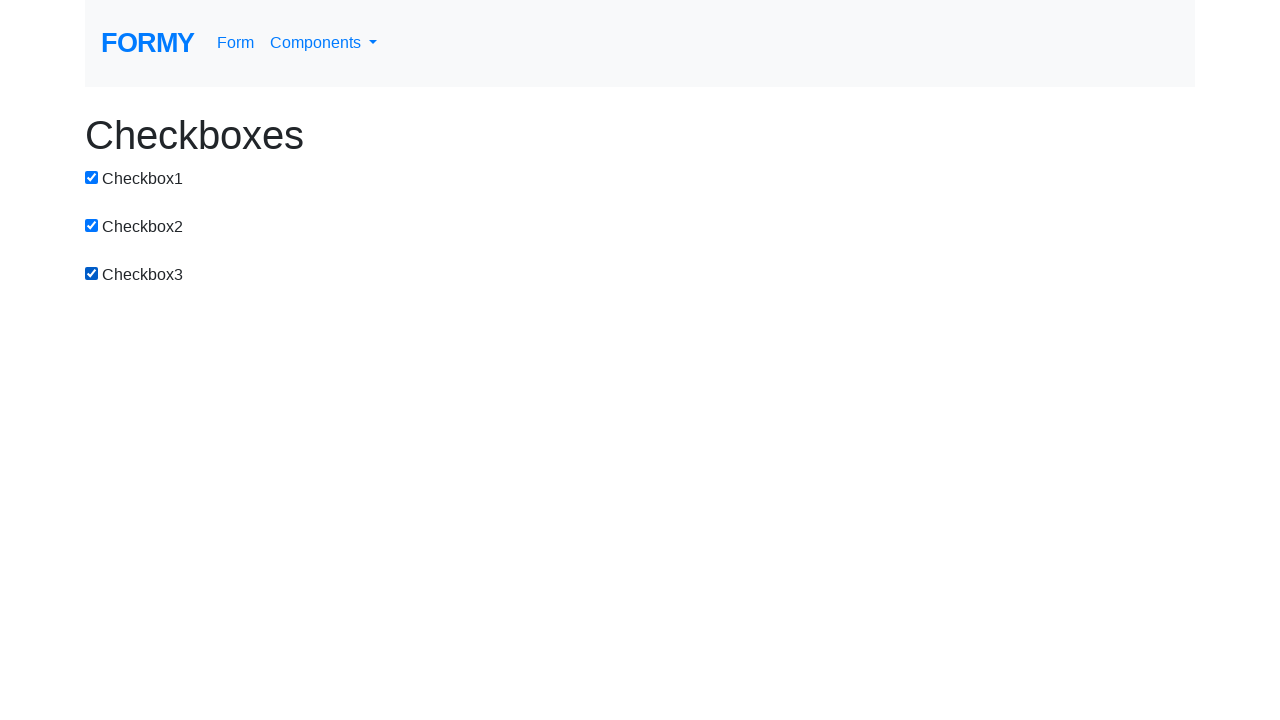

Verified checkbox 3 is checked
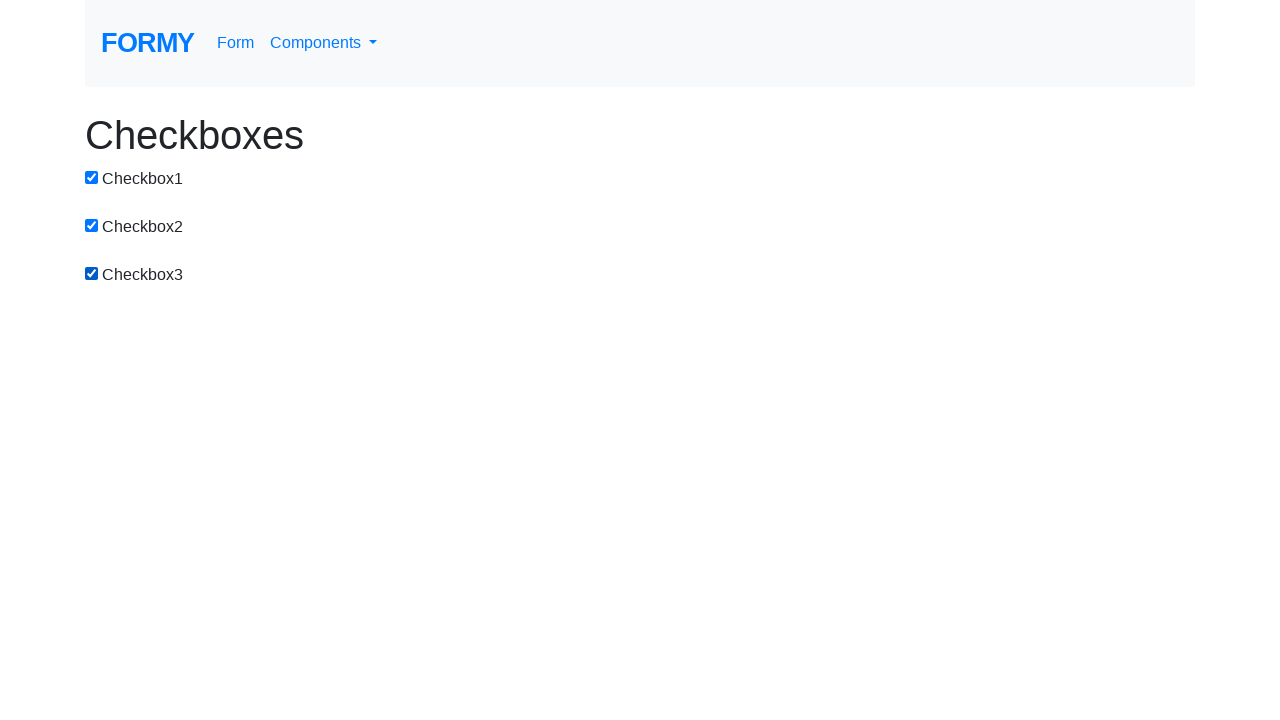

Clicked checkbox 1 to uncheck it at (92, 177) on #checkbox-1
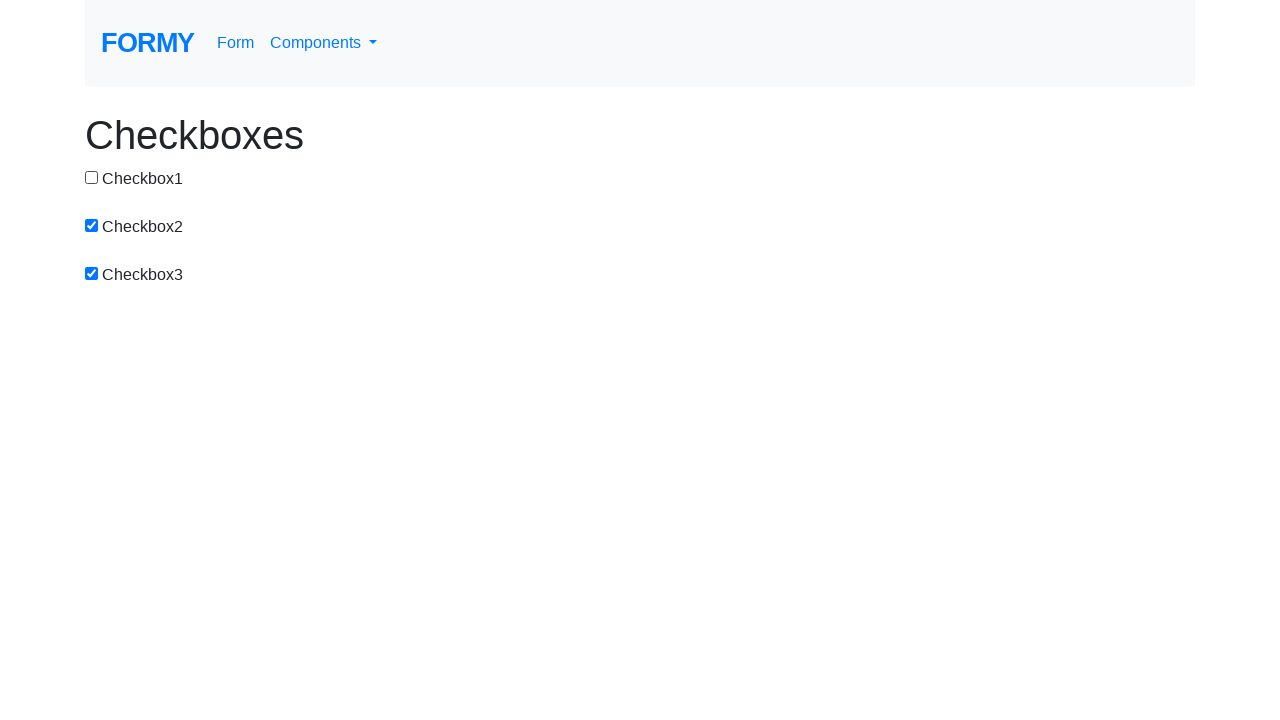

Clicked checkbox 2 to uncheck it at (92, 225) on #checkbox-2
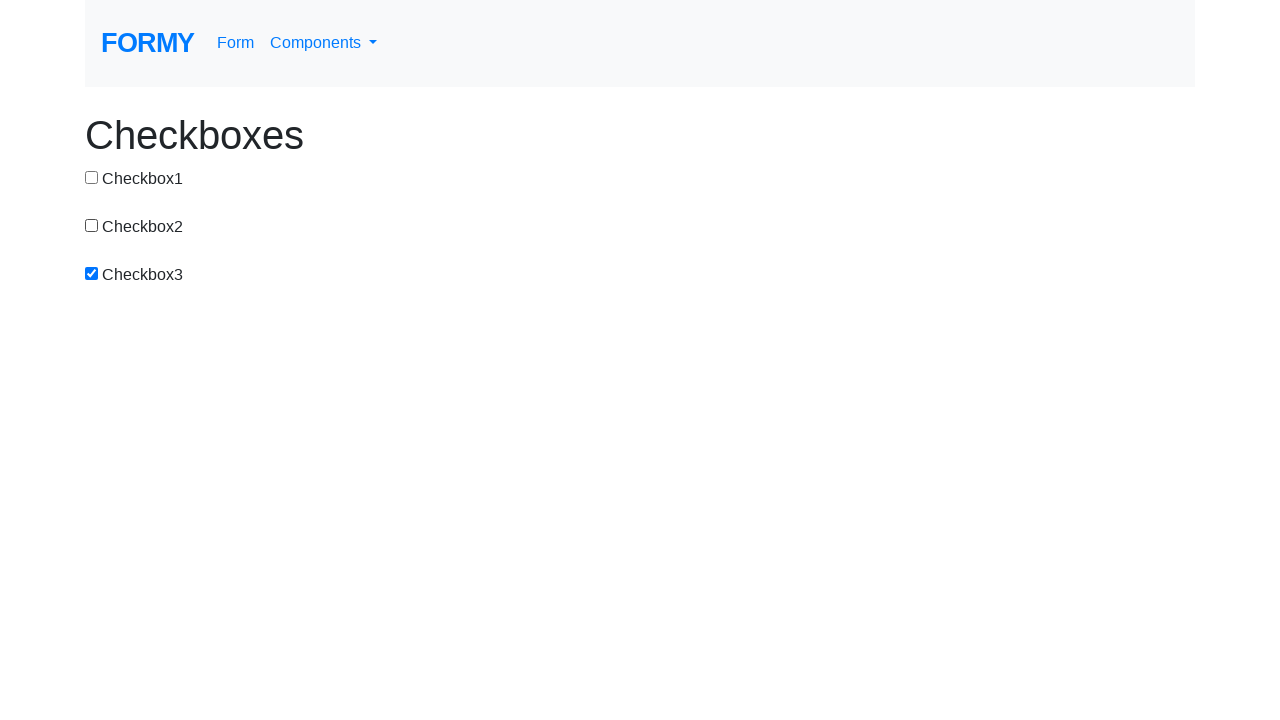

Clicked checkbox 3 to uncheck it at (92, 273) on #checkbox-3
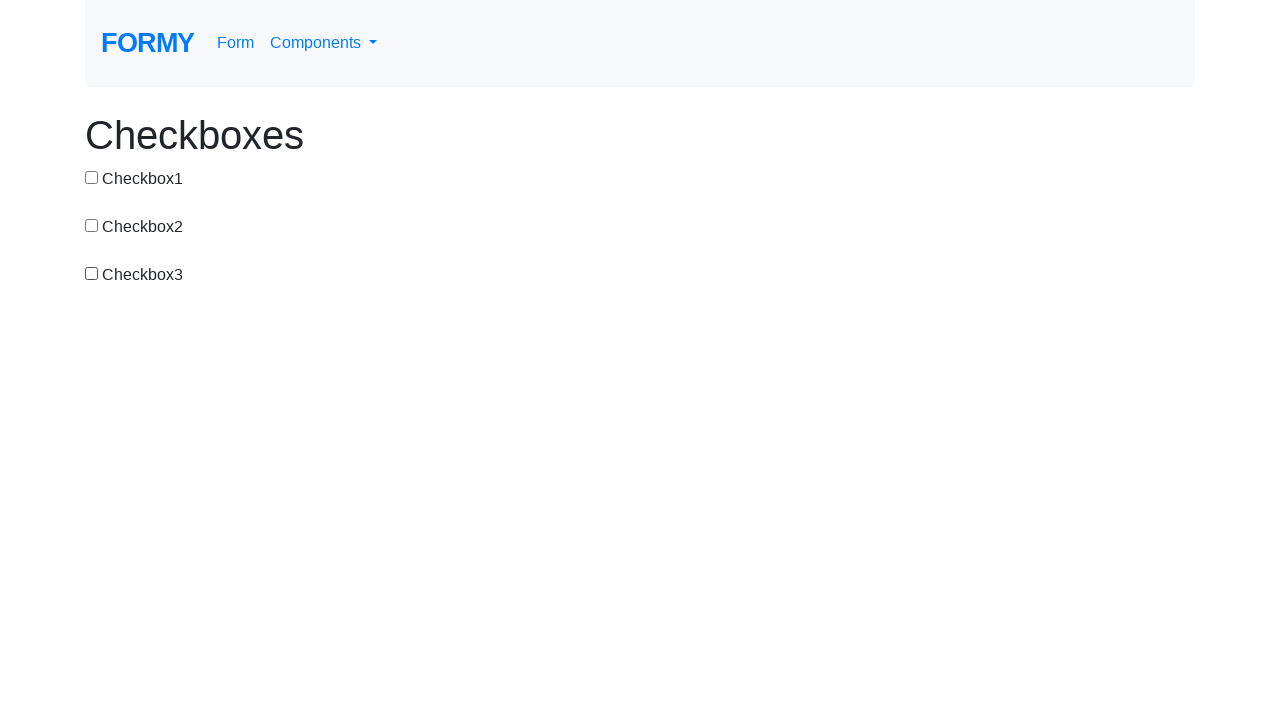

Verified checkbox 1 is unchecked
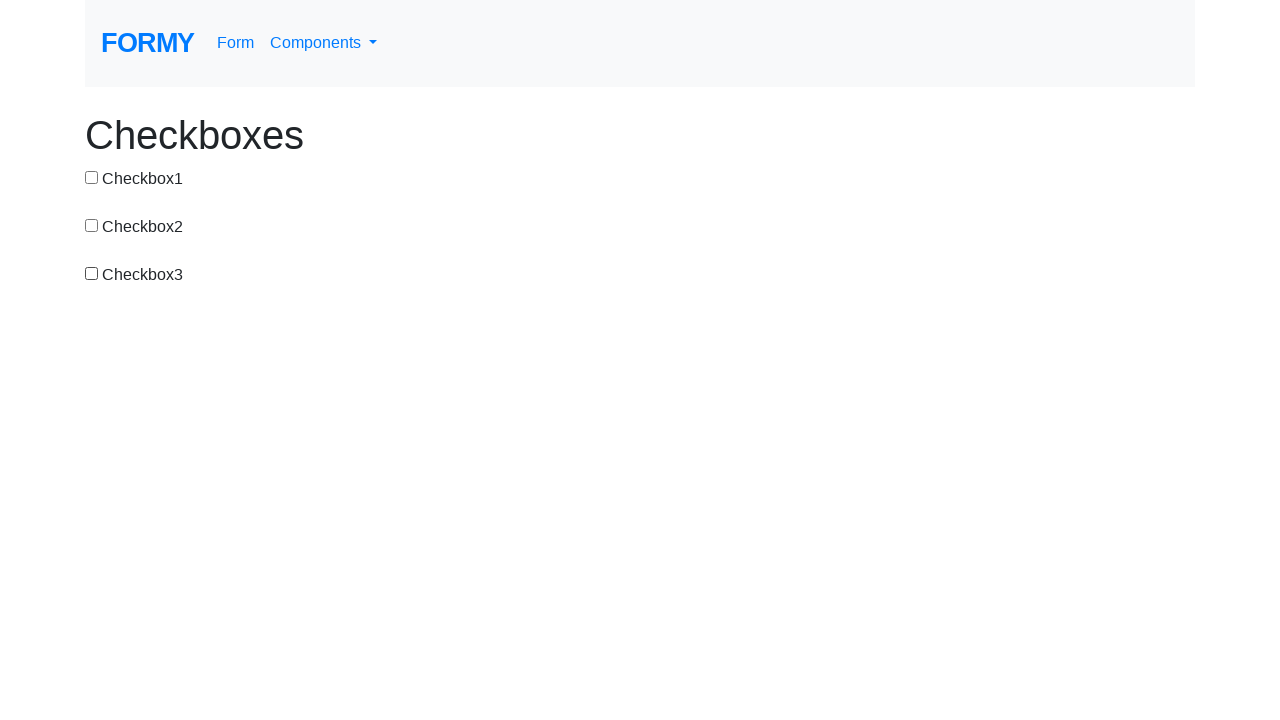

Verified checkbox 2 is unchecked
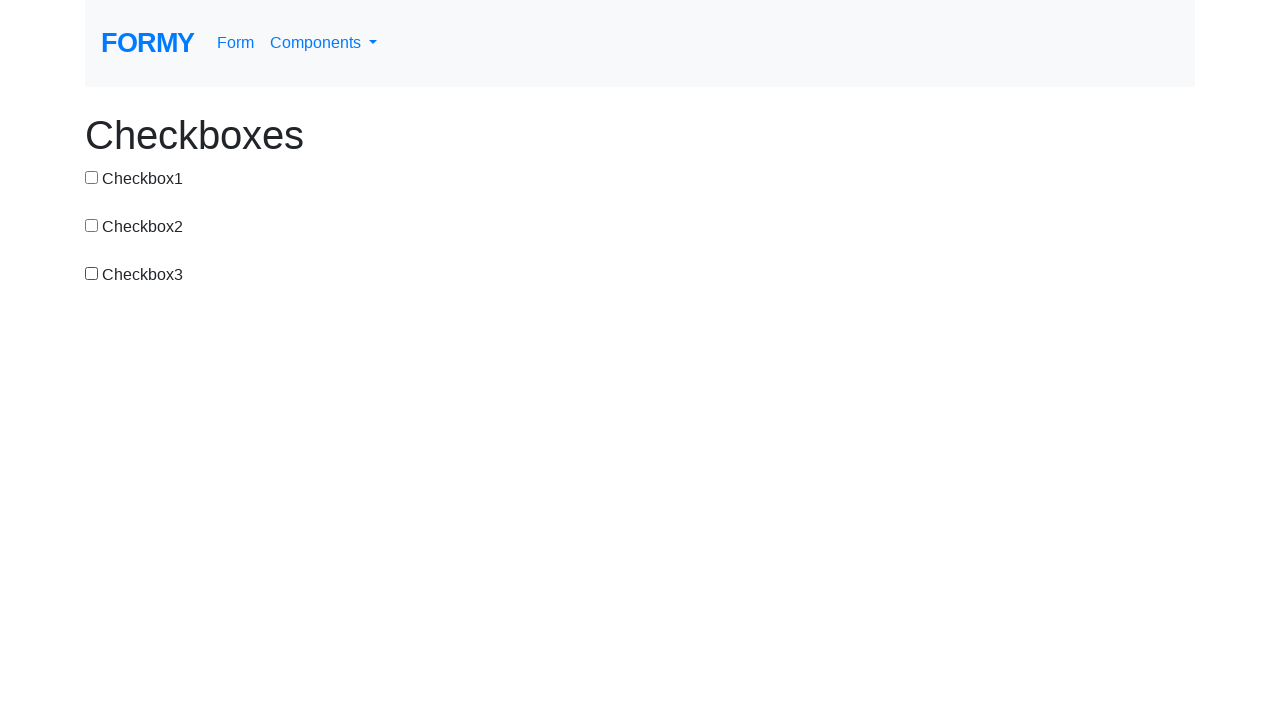

Verified checkbox 3 is unchecked
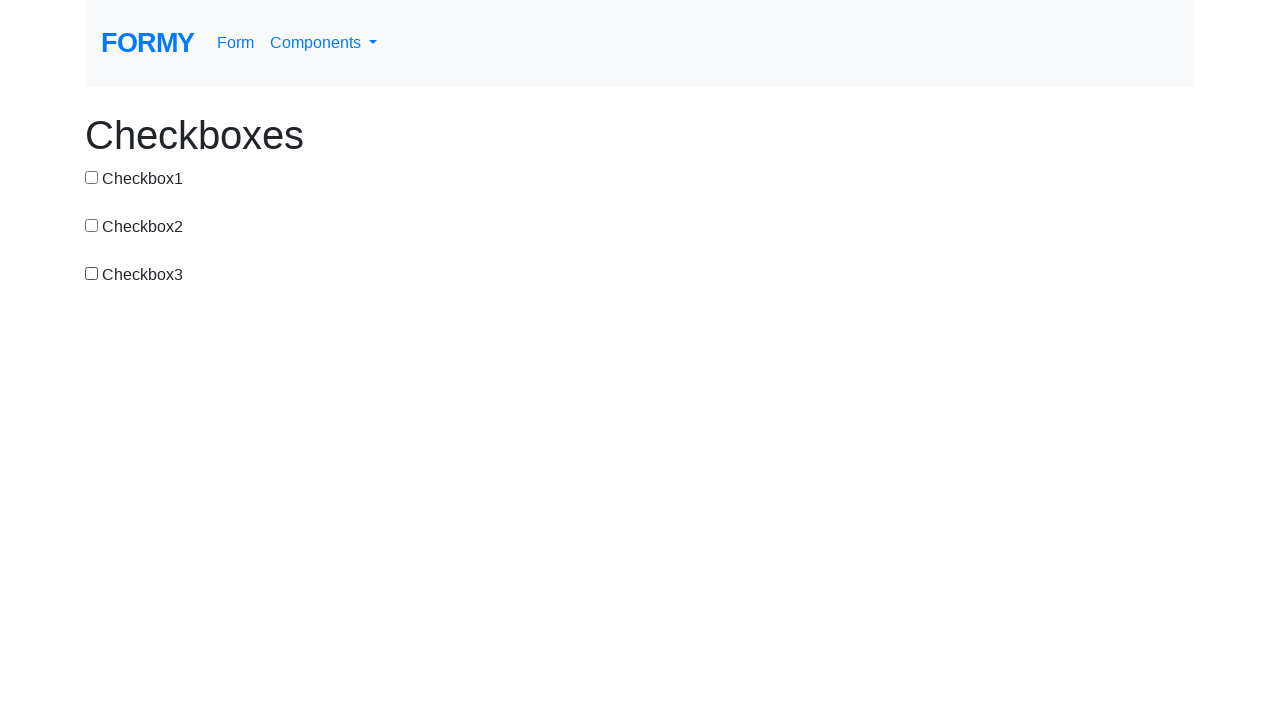

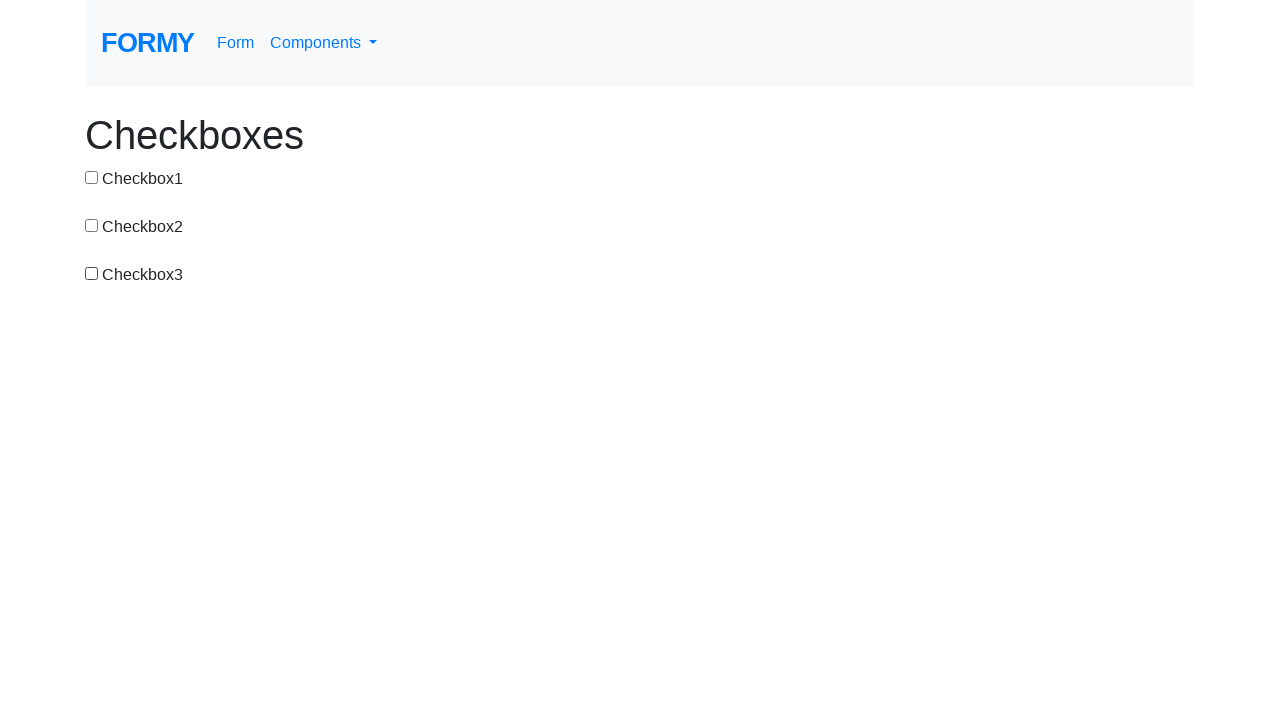